Tests mouse hover functionality by moving the mouse over multiple images on the page

Starting URL: https://bonigarcia.dev/selenium-webdriver-java/mouse-over.html

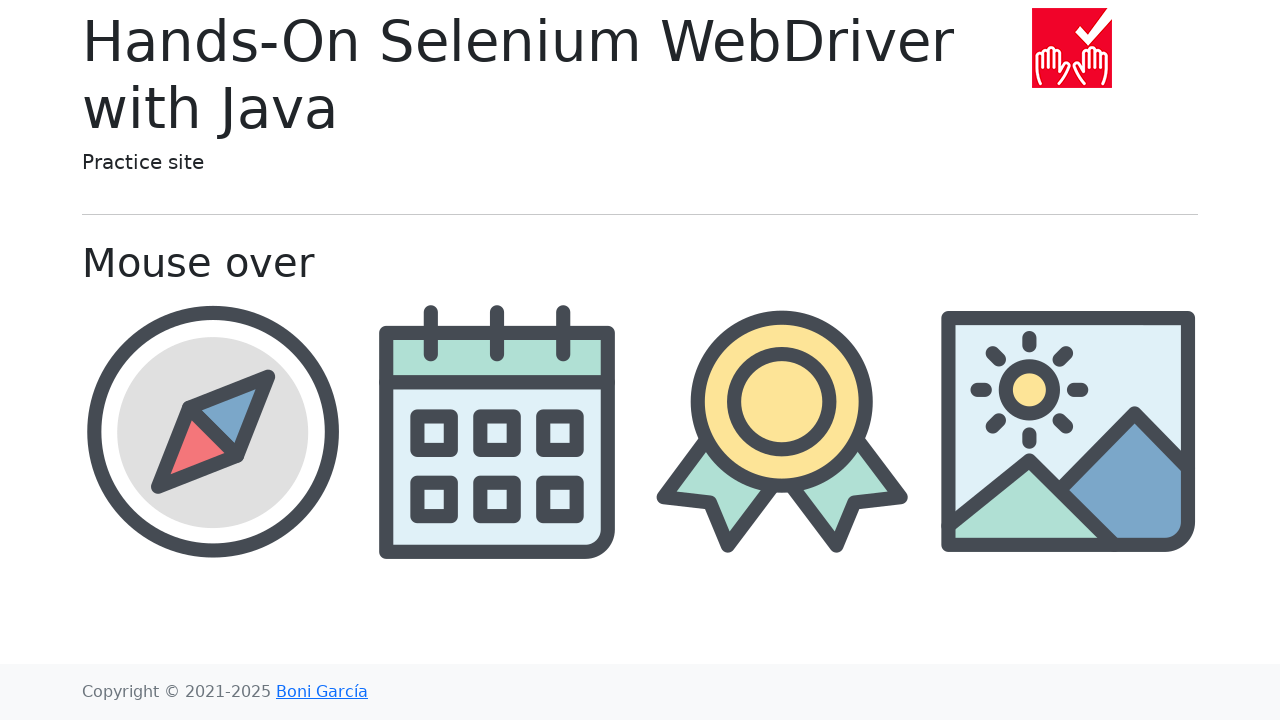

Navigated to mouse-over test page
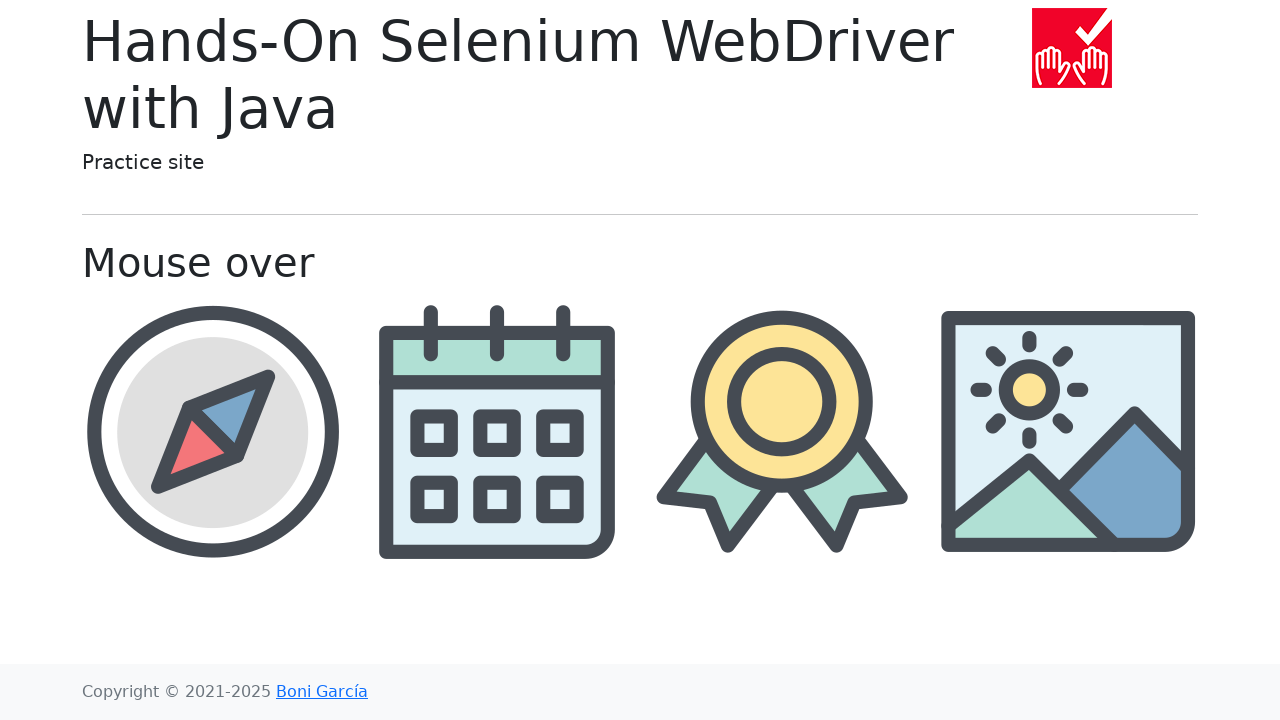

Located all img-fluid elements on the page
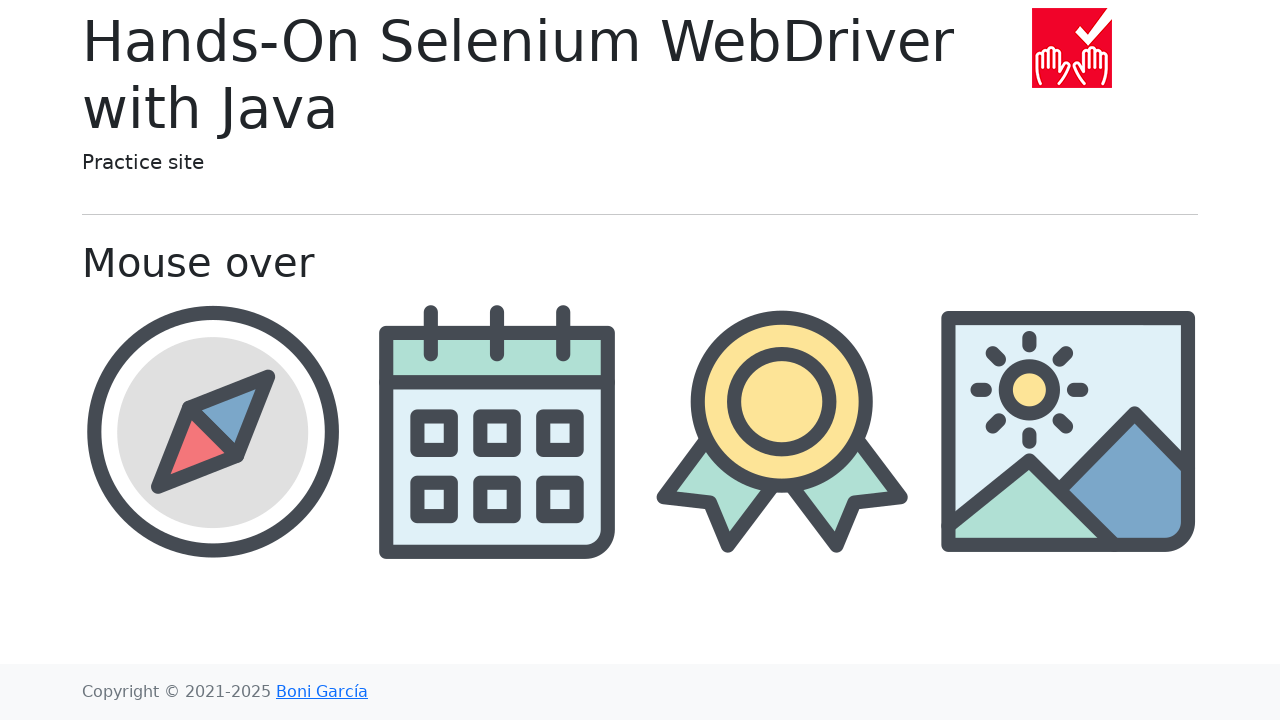

Hovered mouse over an image at (1072, 48) on .img-fluid >> nth=0
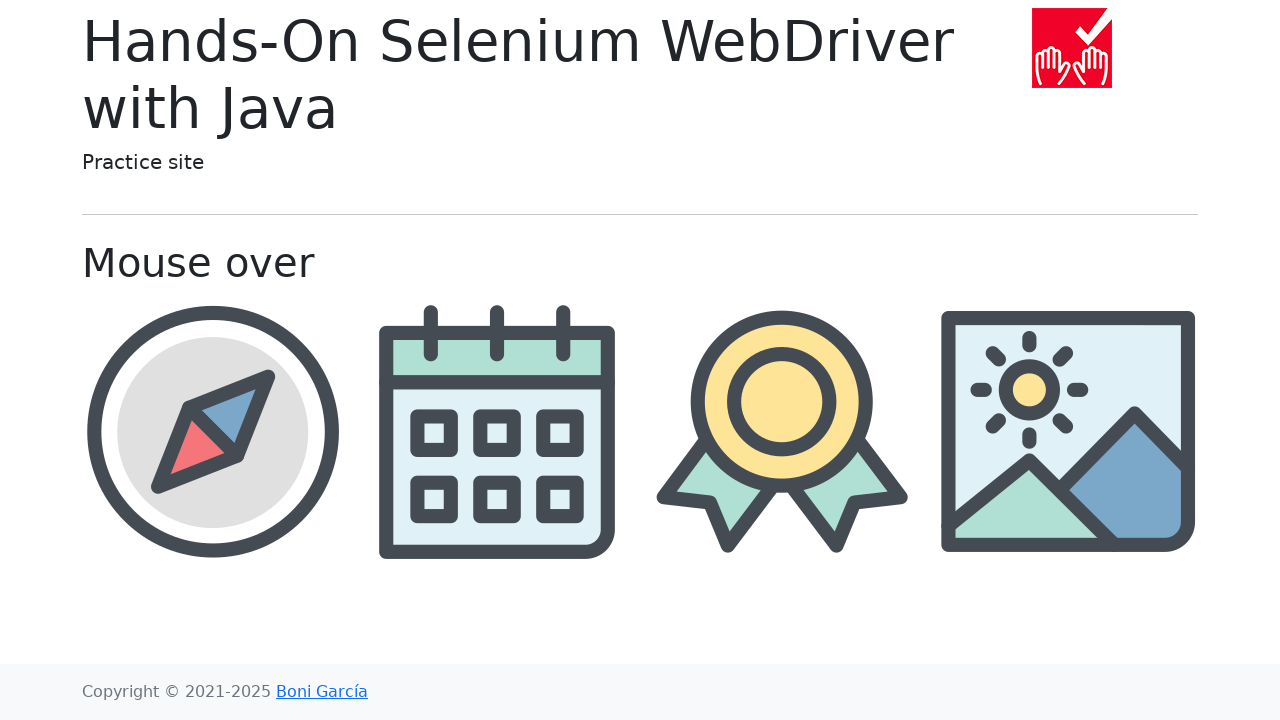

Waited 500ms for hover effects to display
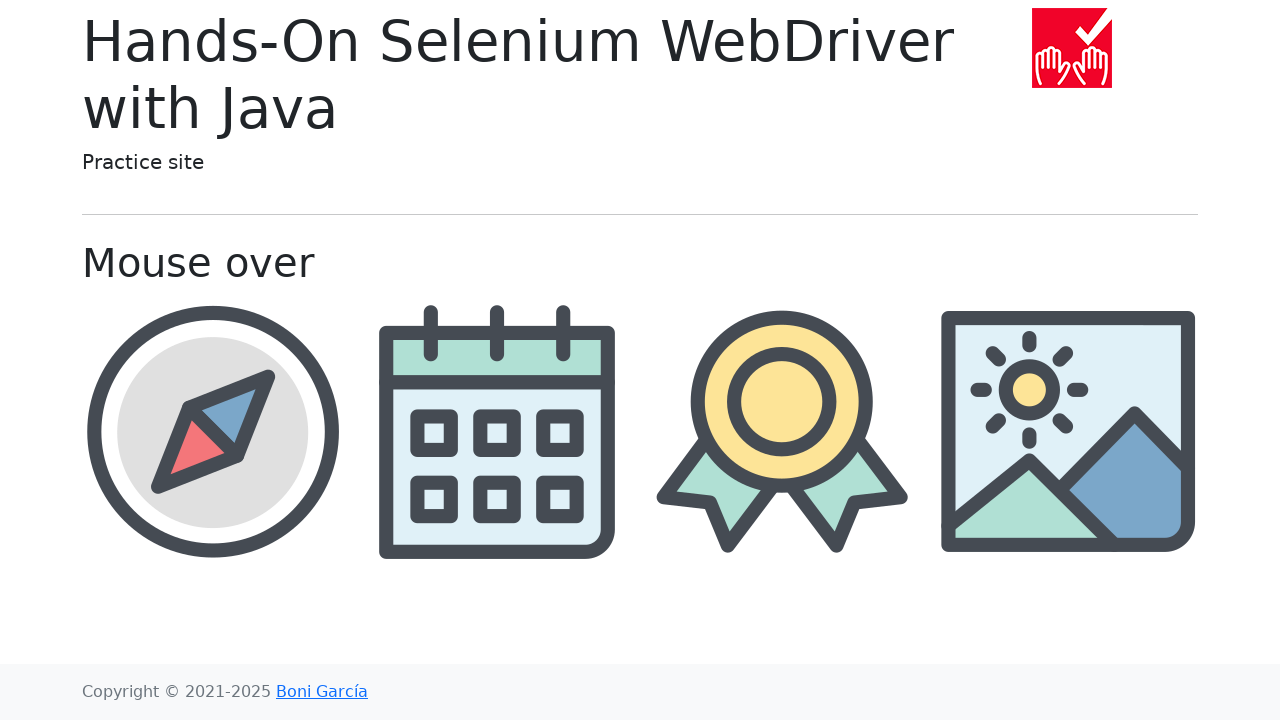

Hovered mouse over an image at (212, 431) on .img-fluid >> nth=1
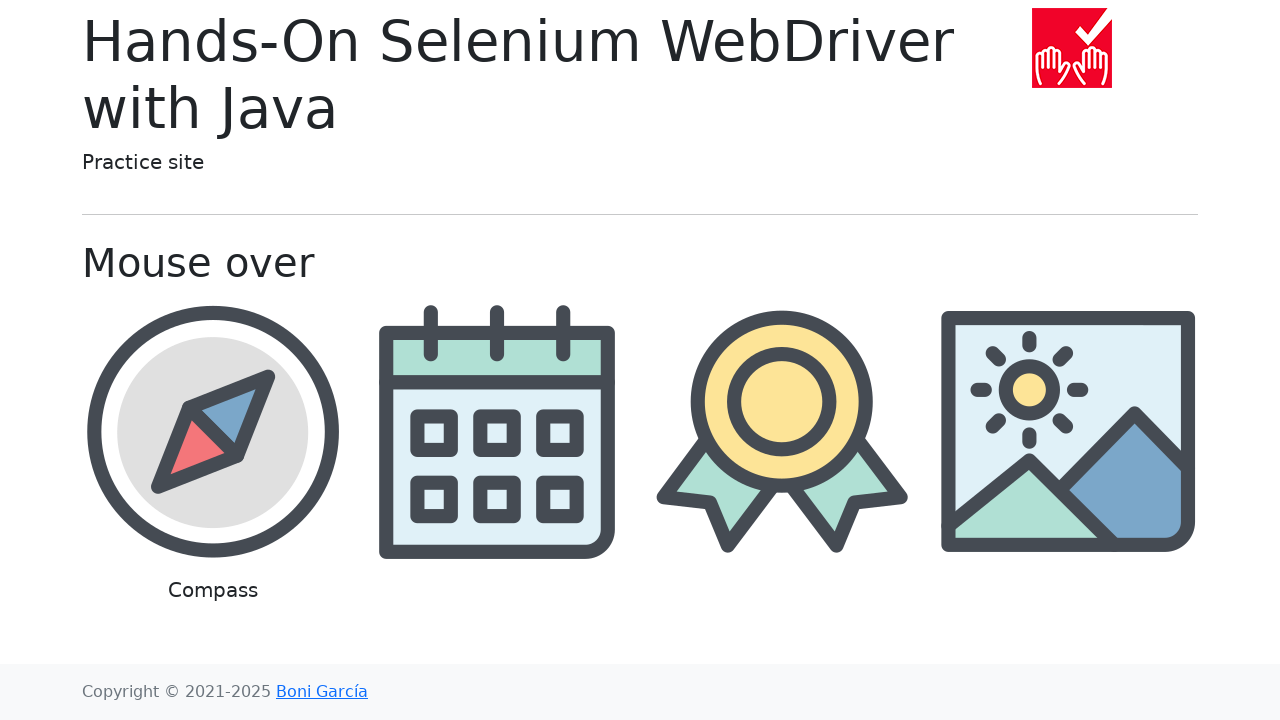

Waited 500ms for hover effects to display
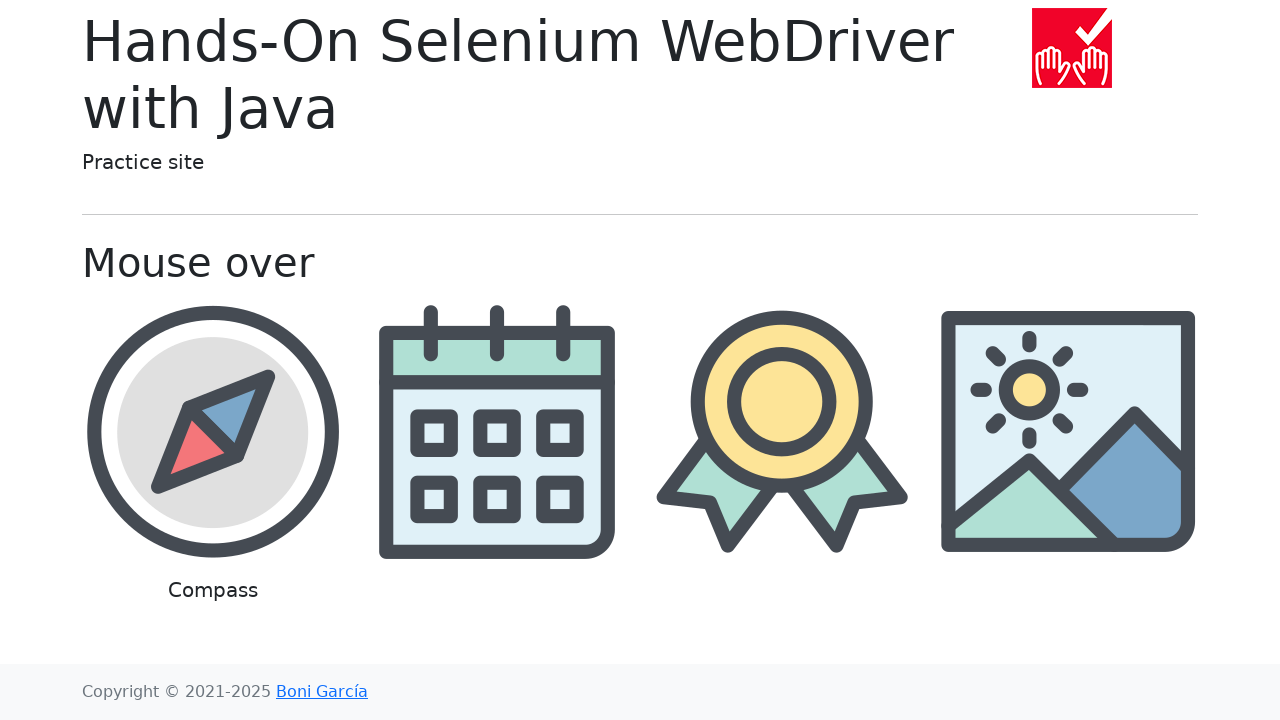

Hovered mouse over an image at (498, 431) on .img-fluid >> nth=2
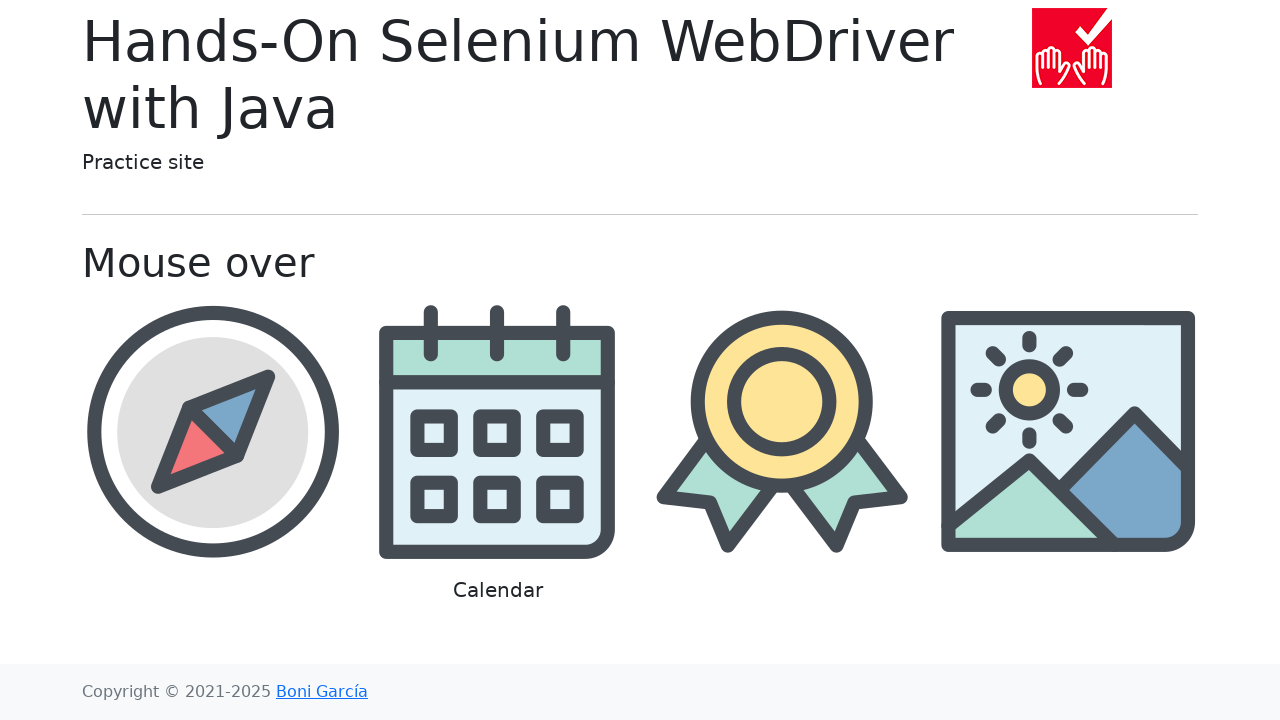

Waited 500ms for hover effects to display
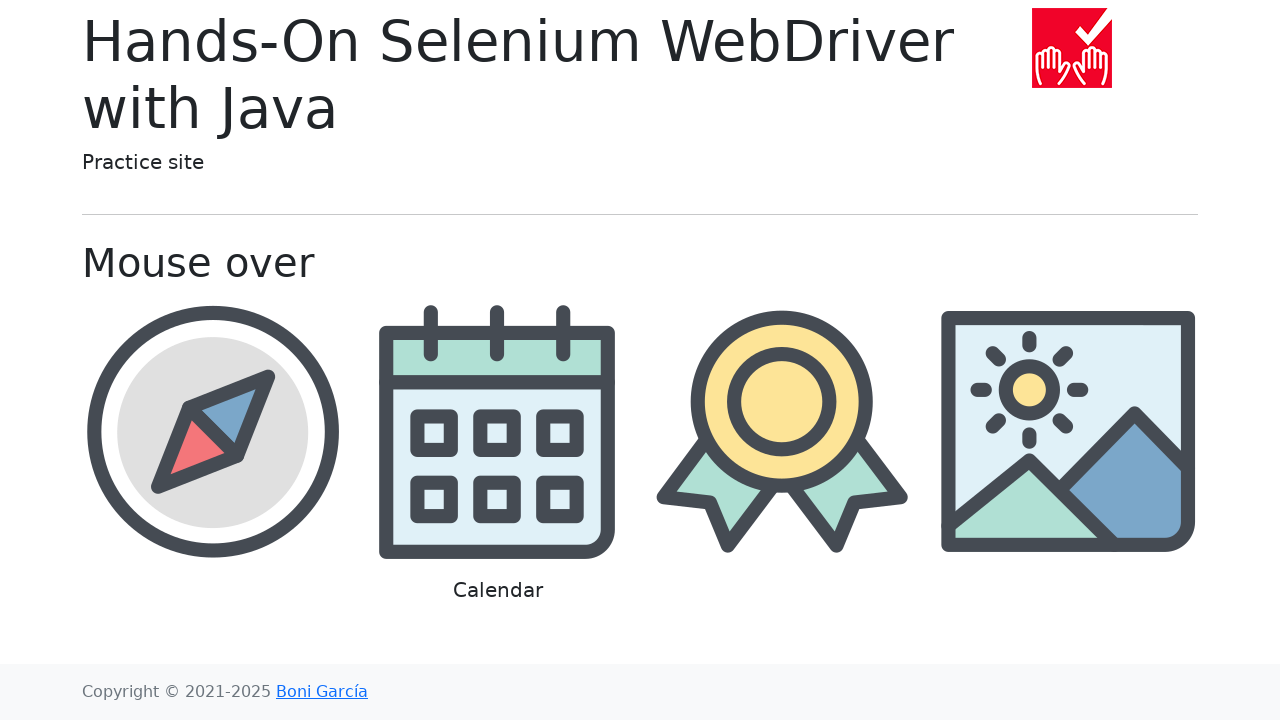

Hovered mouse over an image at (782, 431) on .img-fluid >> nth=3
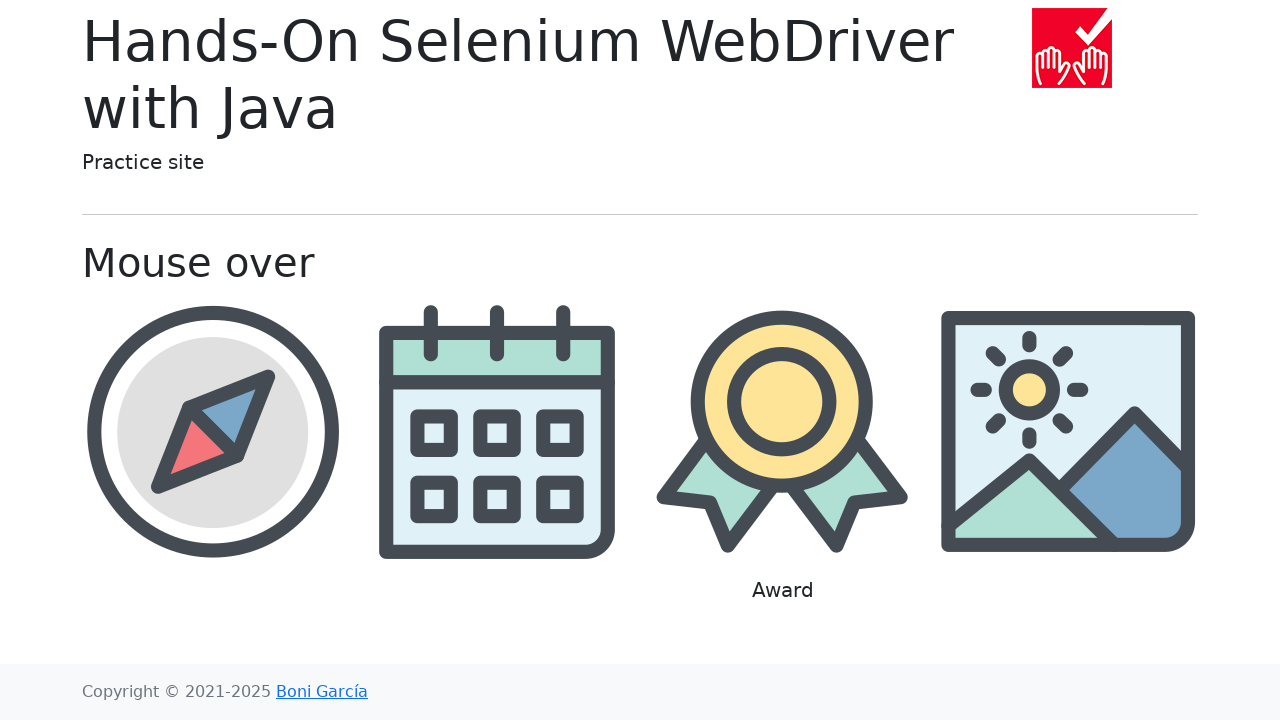

Waited 500ms for hover effects to display
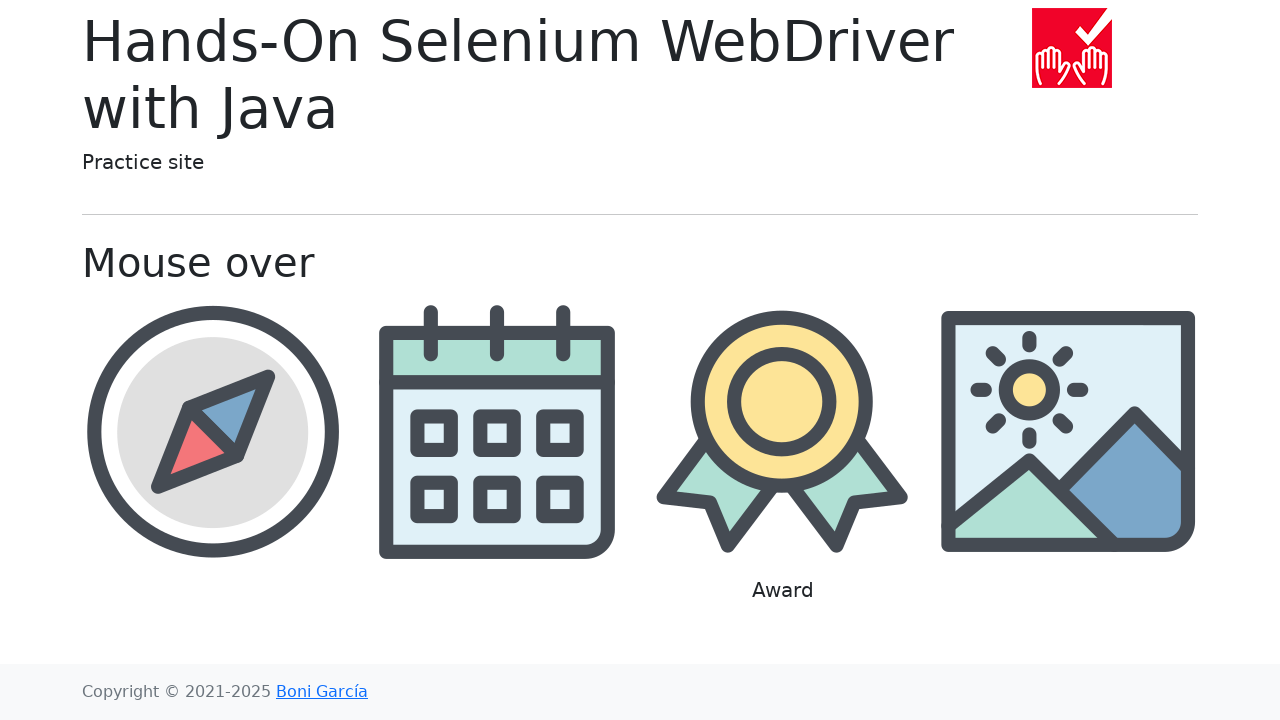

Hovered mouse over an image at (1068, 431) on .img-fluid >> nth=4
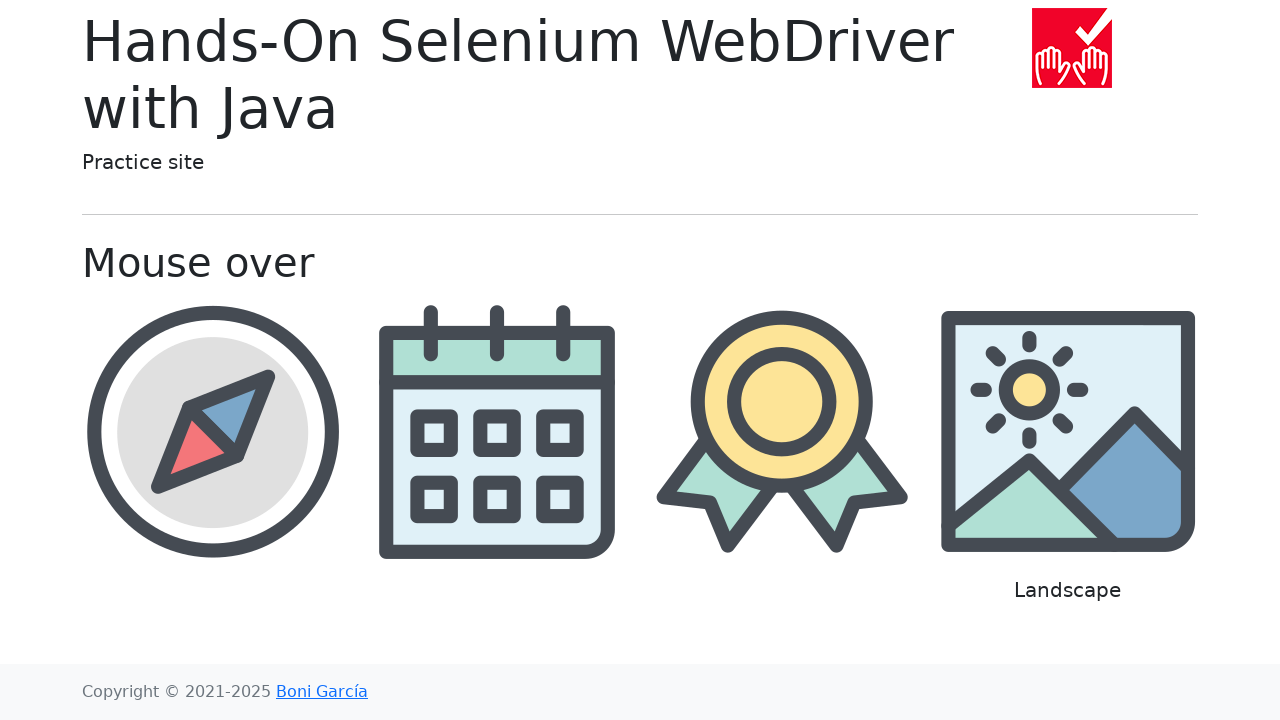

Waited 500ms for hover effects to display
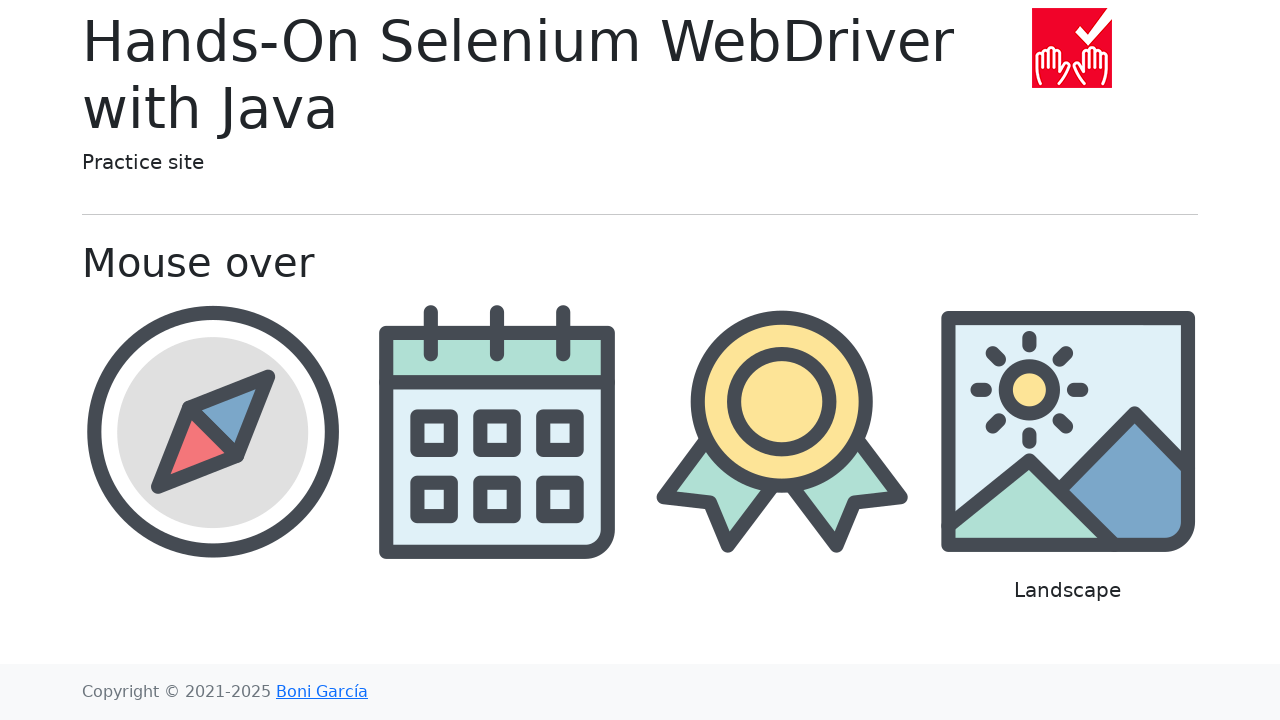

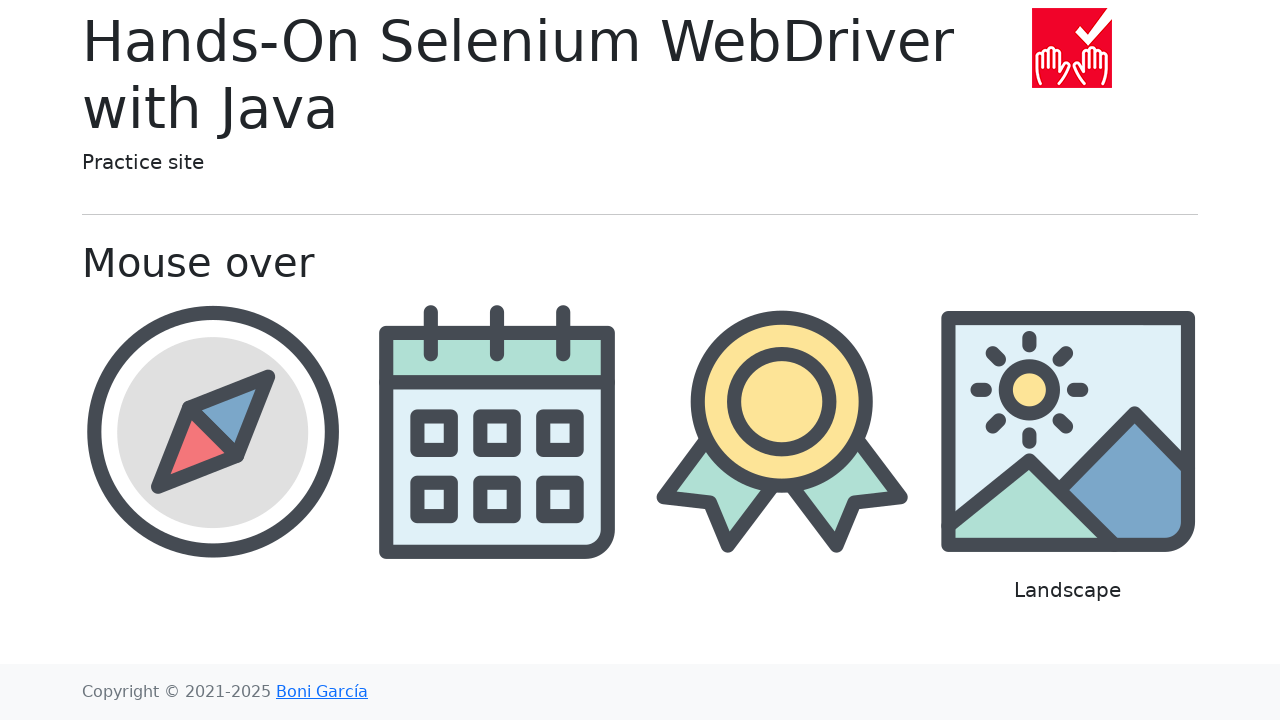